Tests a laminate flooring calculator with larger room dimensions (12x9m), different laminate specs (1800x300mm), and verifies the calculated output including area, panel count, and total price.

Starting URL: https://masterskayapola.ru/kalkulyator/laminata.html

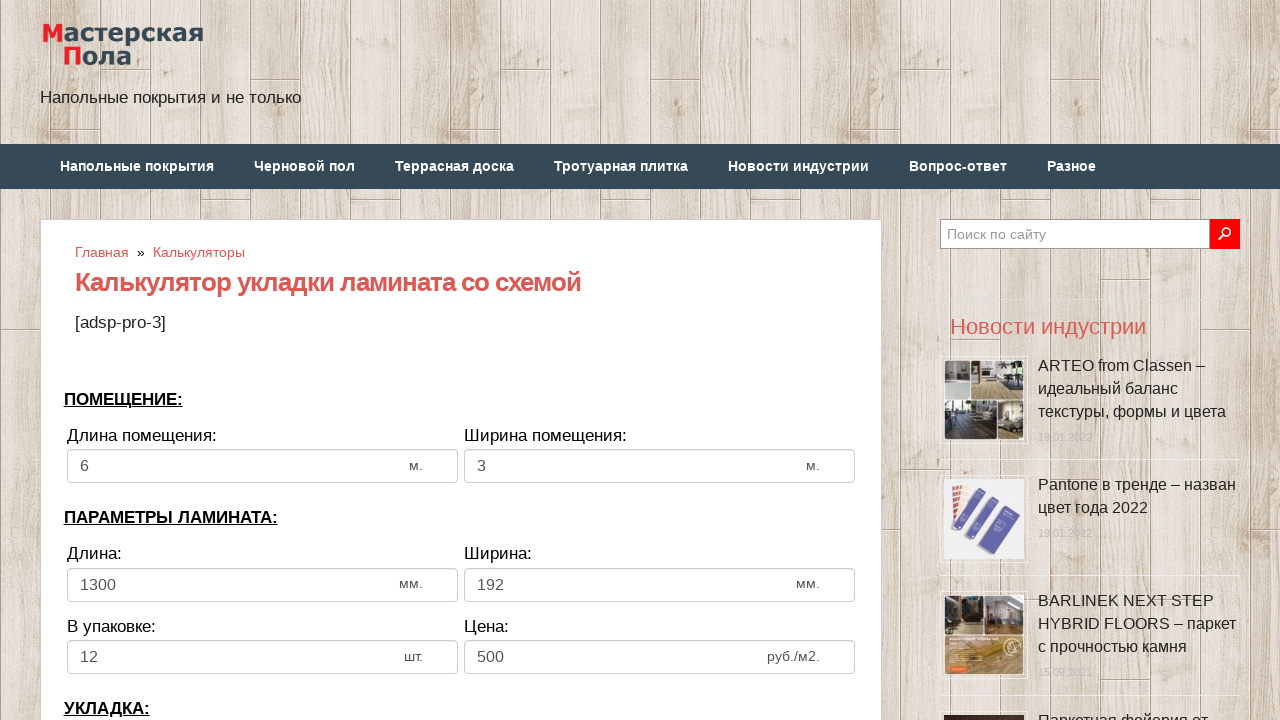

Clicked room width input field at (262, 466) on input[name='calc_roomwidth']
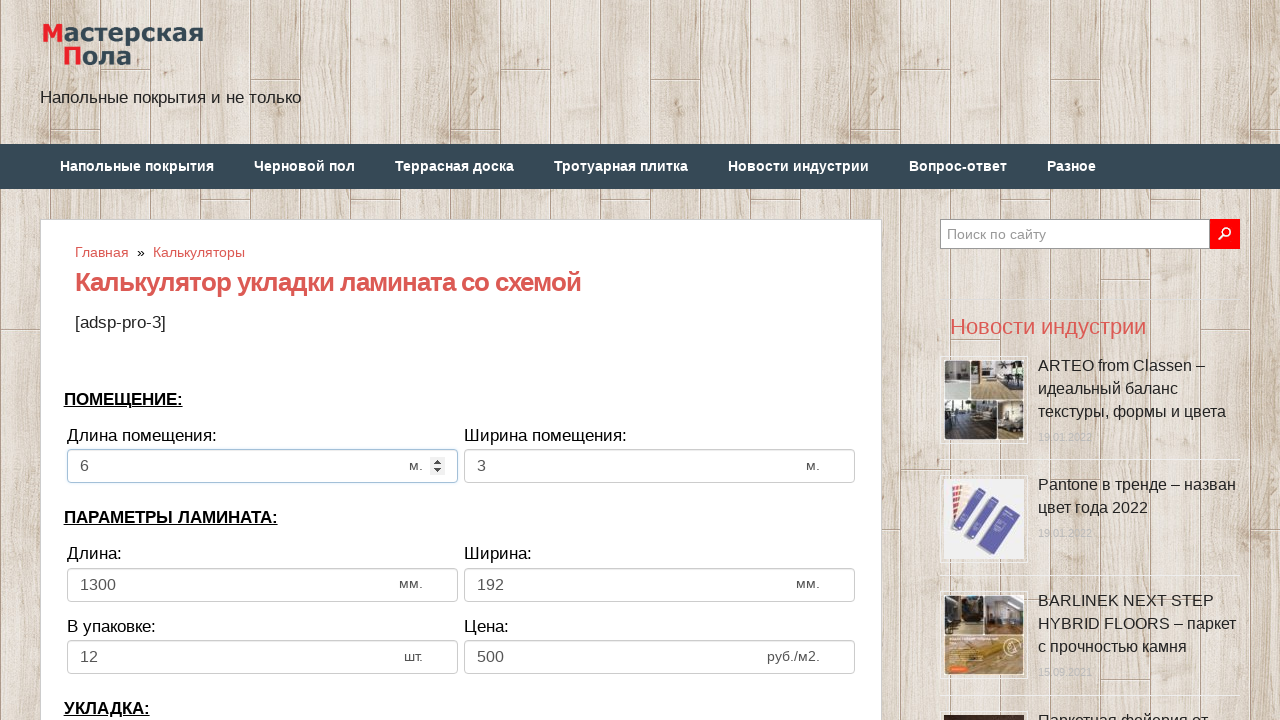

Filled room width with 12 meters on input[name='calc_roomwidth']
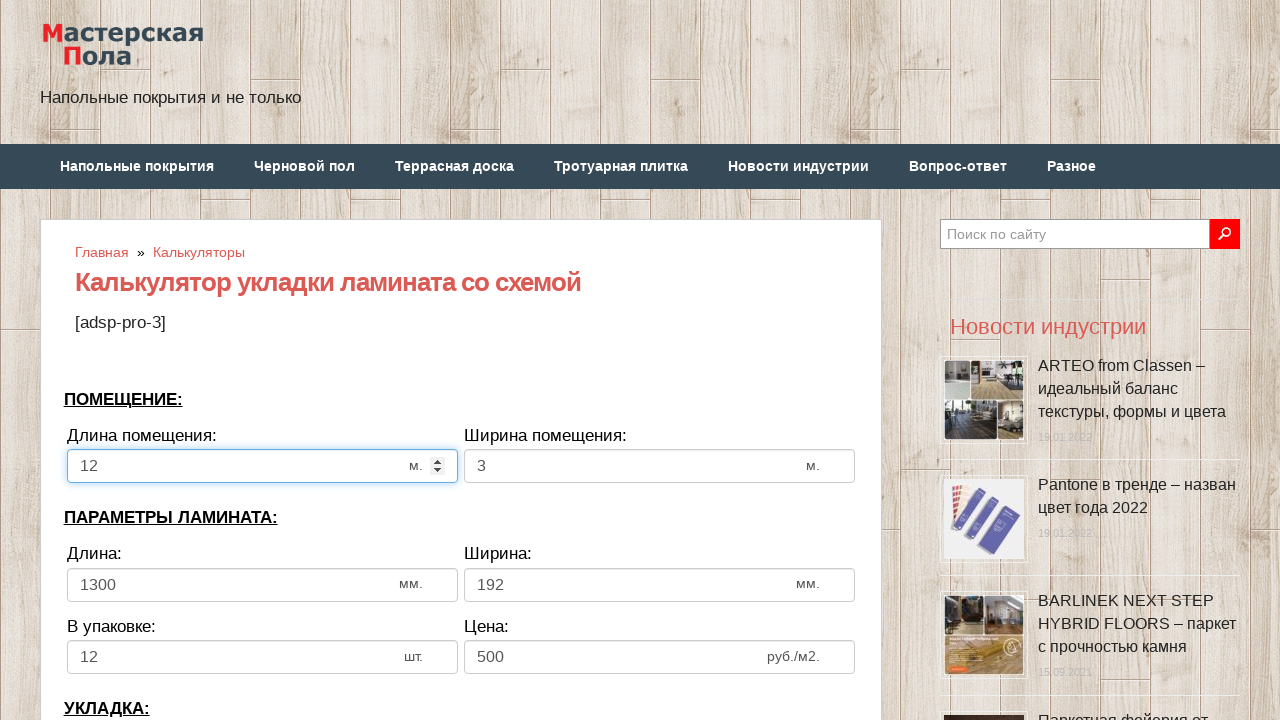

Clicked room height input field at (660, 466) on input[name='calc_roomheight']
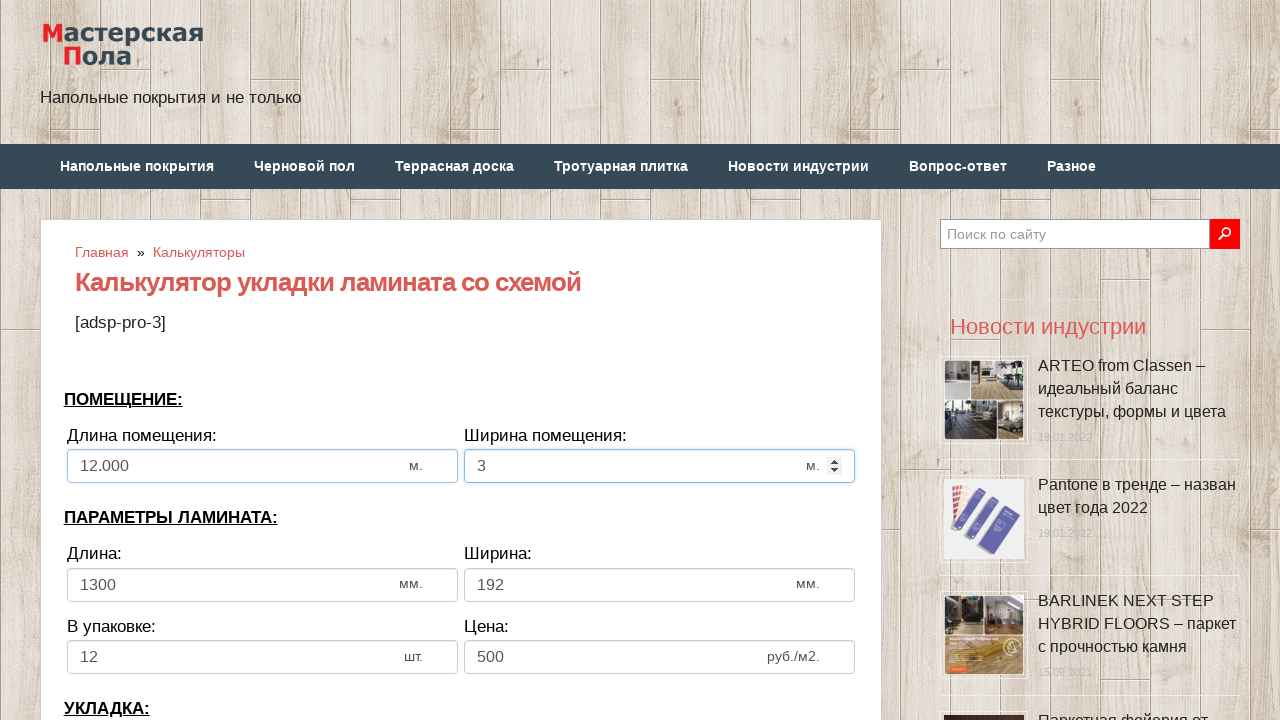

Filled room height with 9 meters on input[name='calc_roomheight']
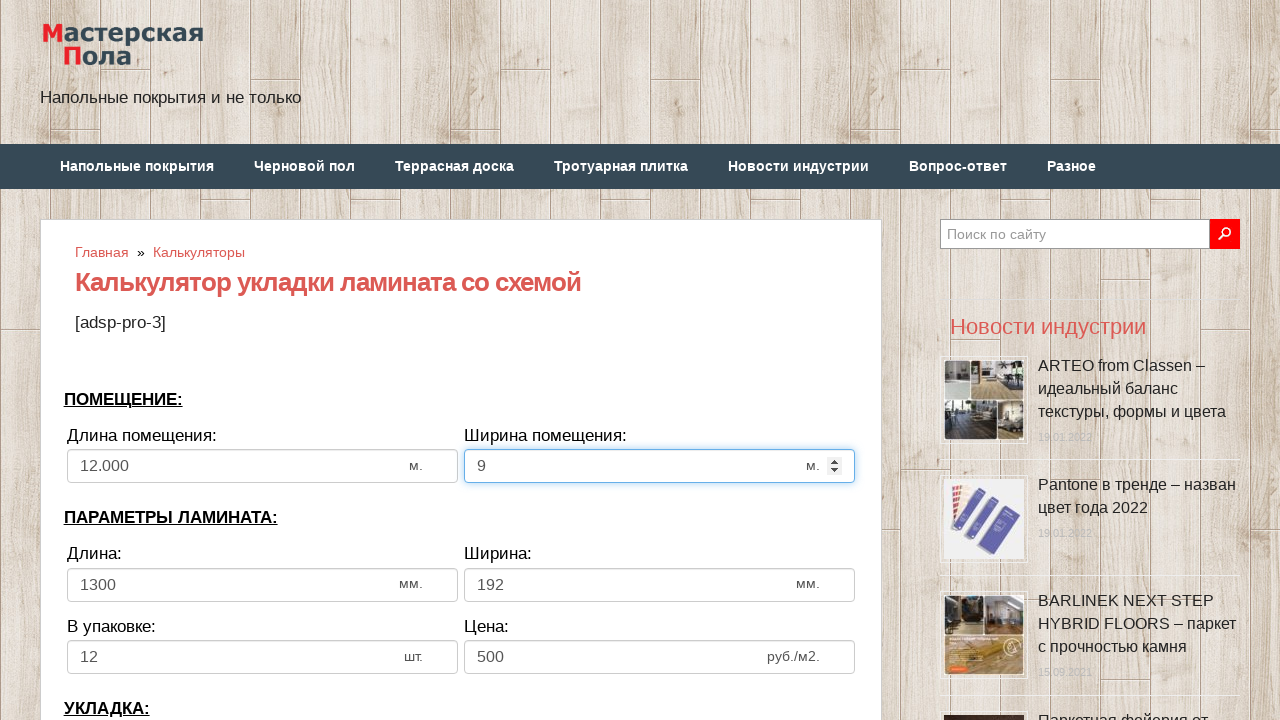

Clicked laminate width input field at (262, 585) on input[name='calc_lamwidth']
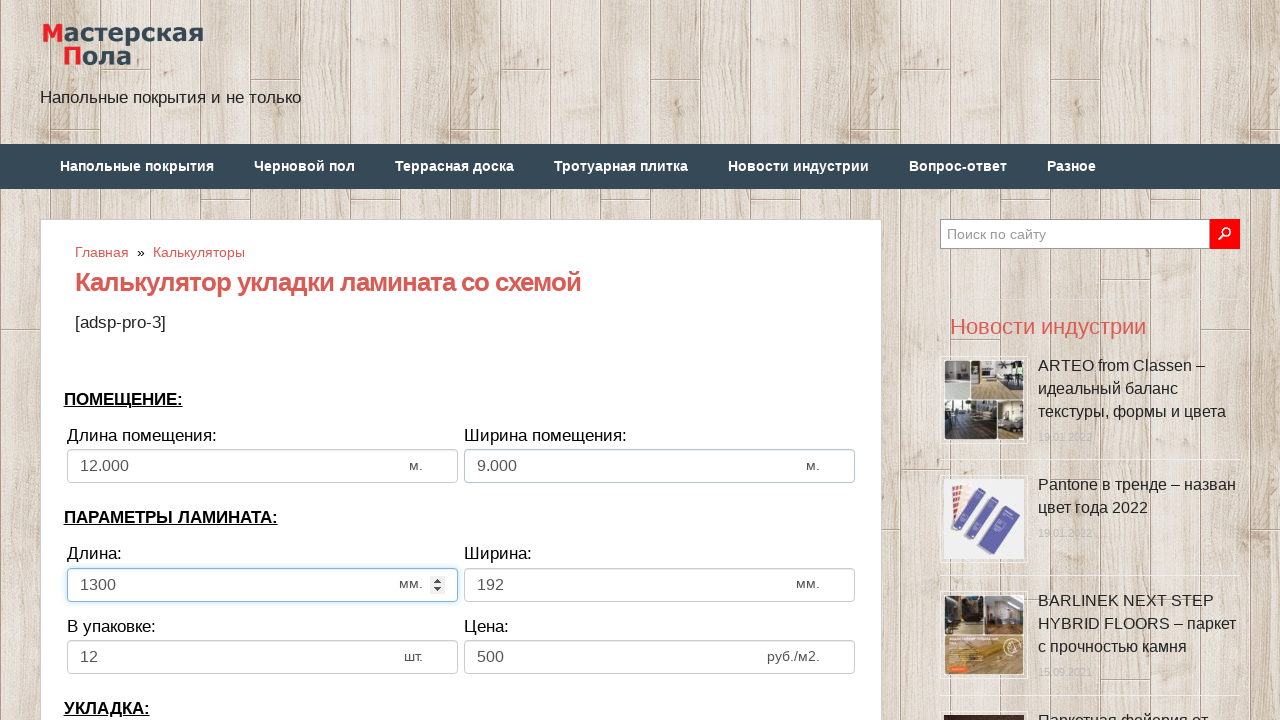

Filled laminate width with 1800mm on input[name='calc_lamwidth']
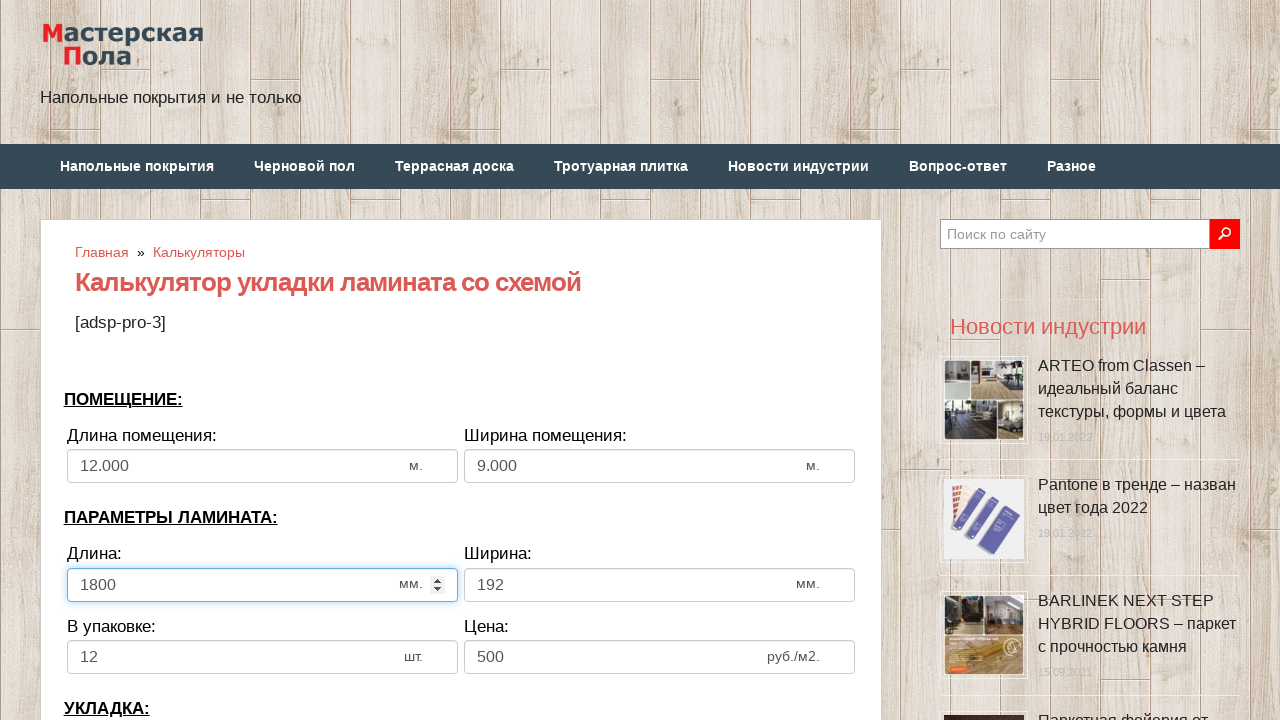

Clicked laminate height input field at (660, 585) on input[name='calc_lamheight']
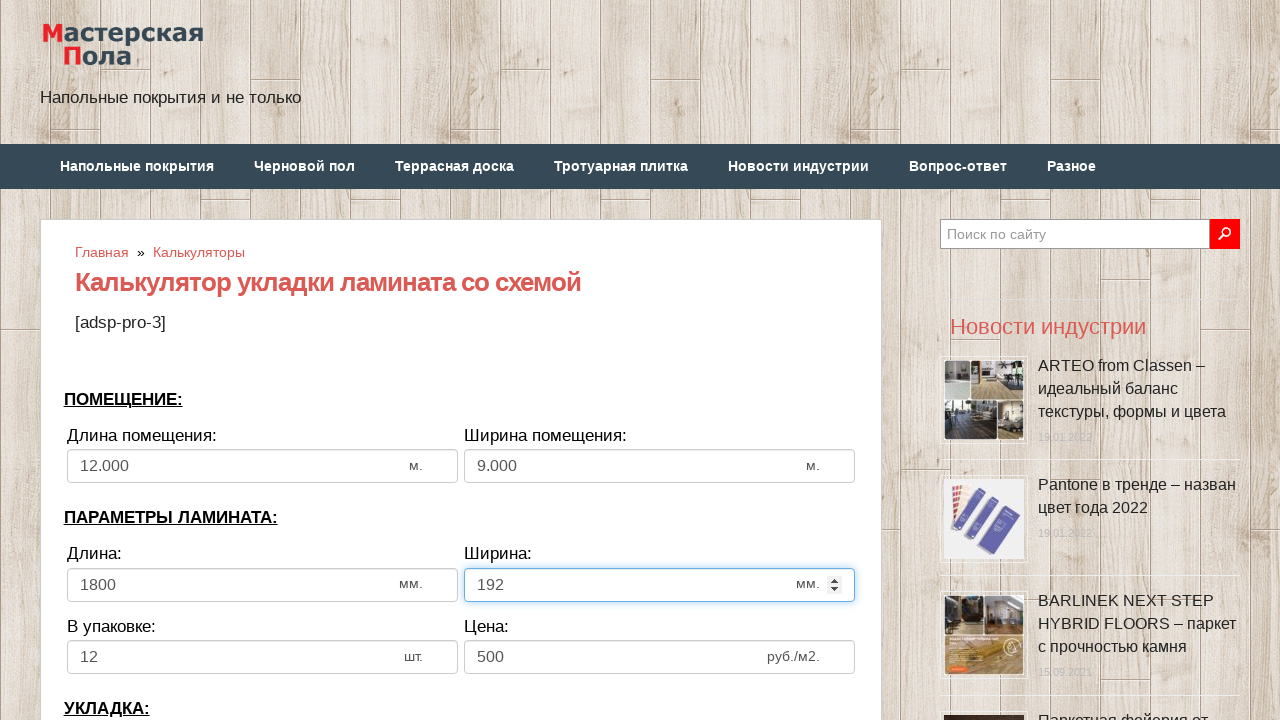

Filled laminate height with 300mm on input[name='calc_lamheight']
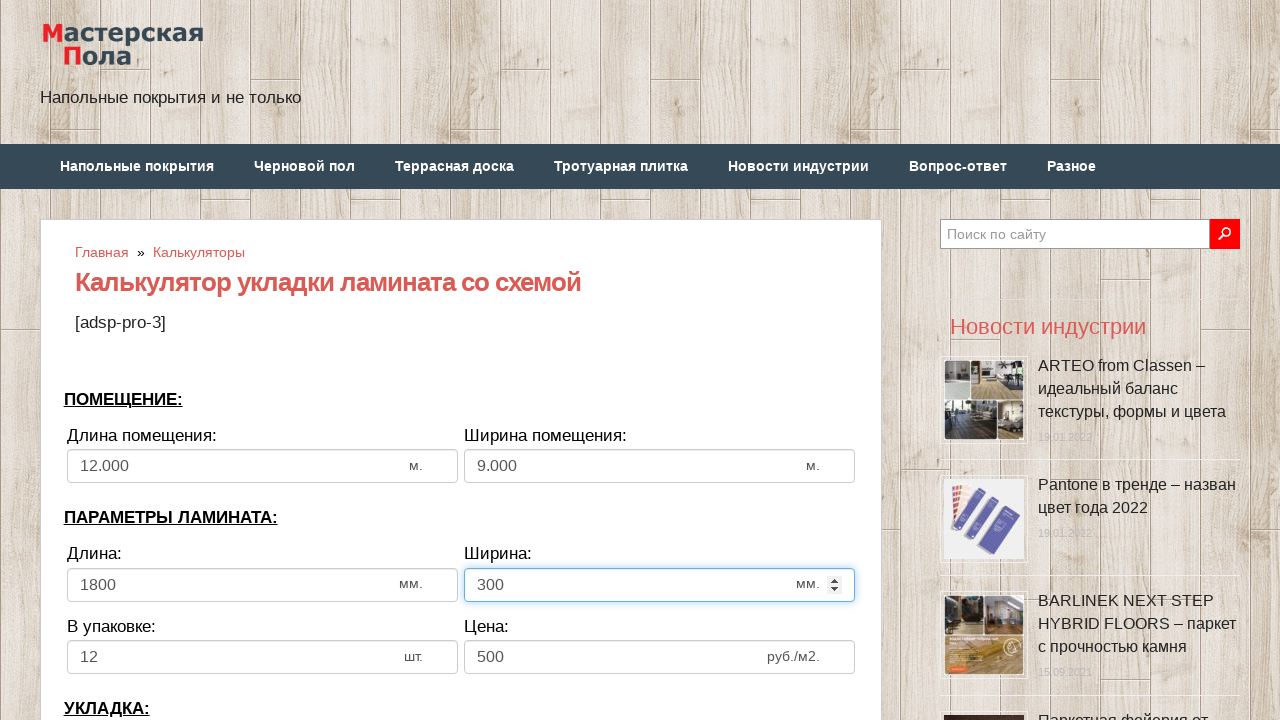

Clicked pieces in pack input field at (262, 657) on input[name='calc_inpack']
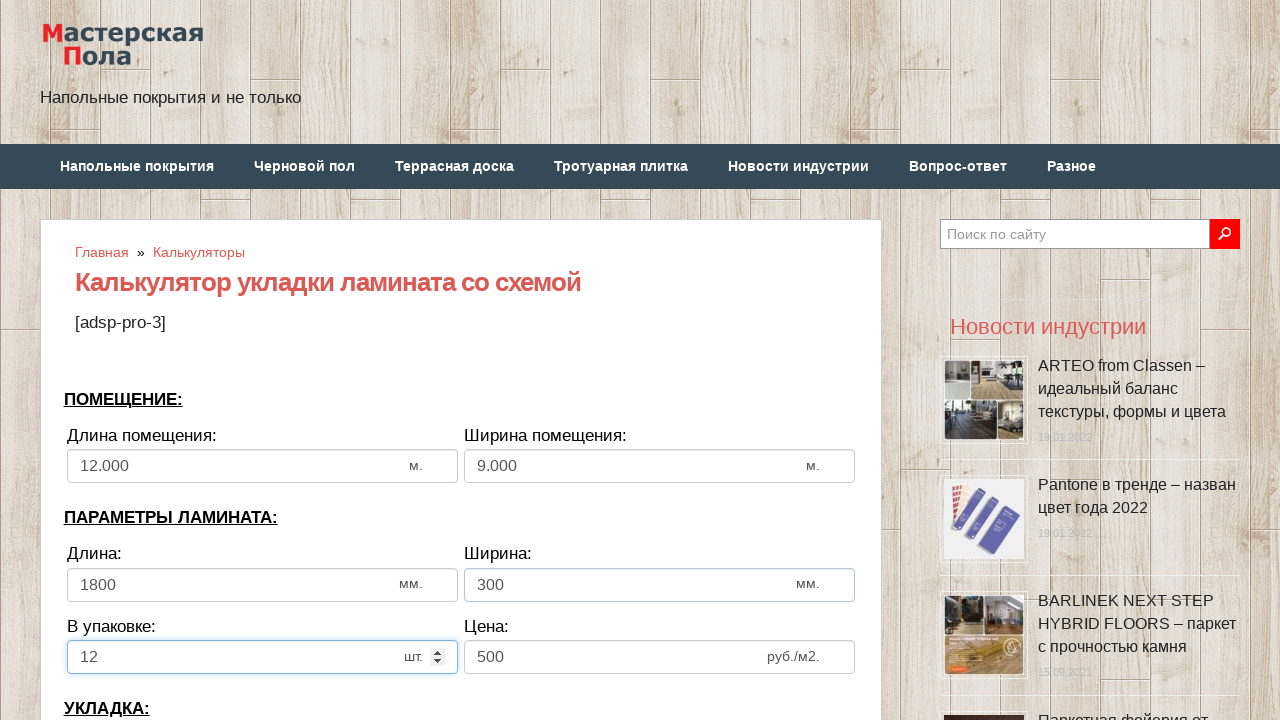

Filled pieces in pack with 9 on input[name='calc_inpack']
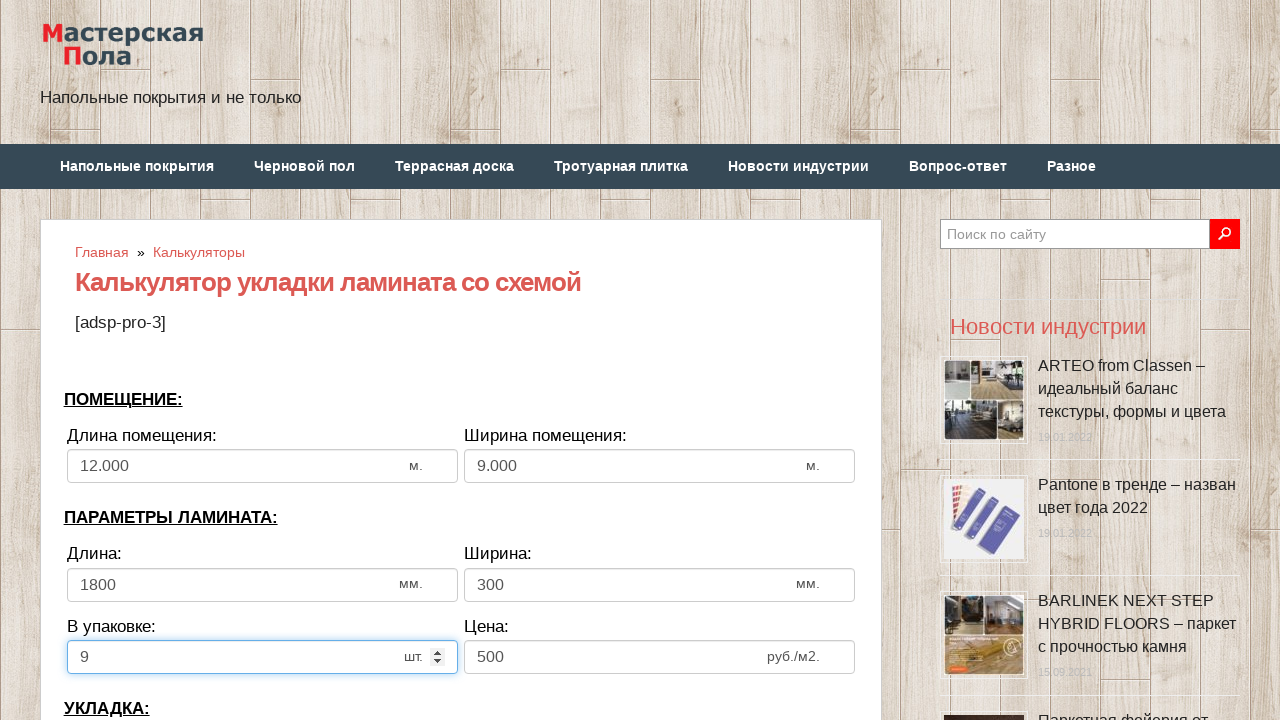

Clicked price input field at (660, 657) on input[name='calc_price']
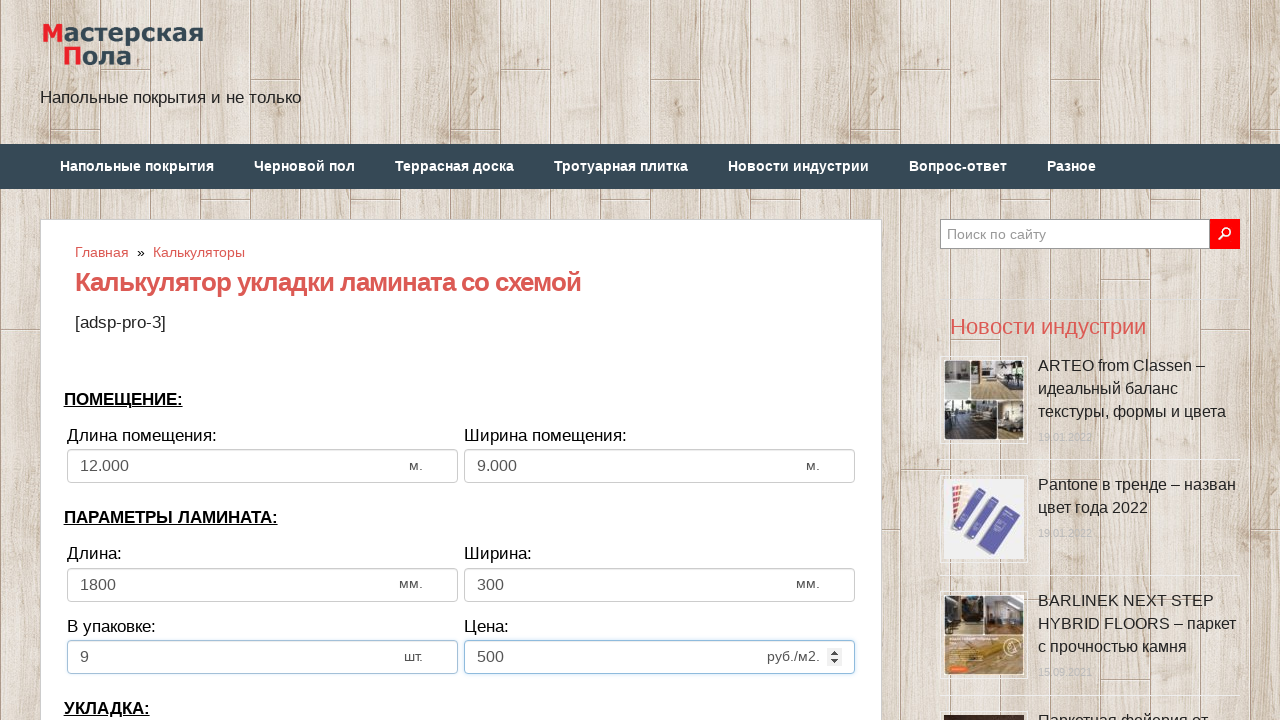

Filled price with 1000 on input[name='calc_price']
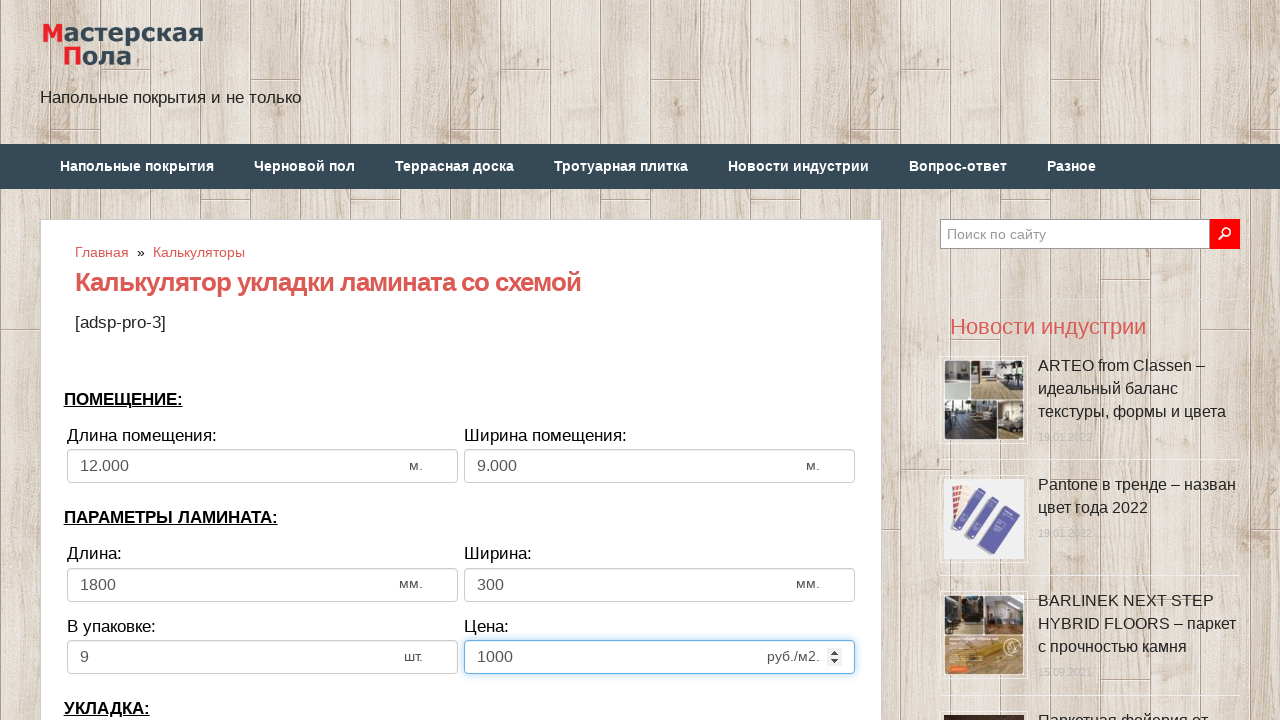

Selected laying direction as 'to width' on select[name='calc_direct']
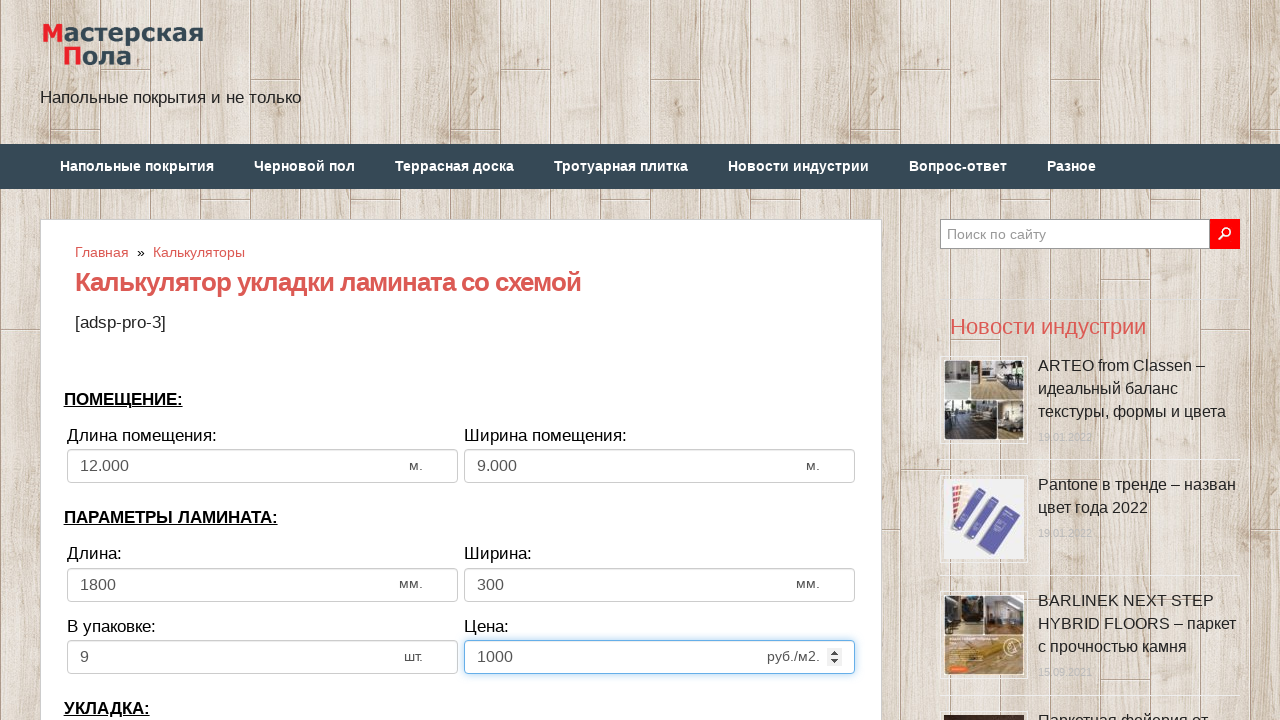

Clicked bias/offset input field at (262, 361) on input[name='calc_bias']
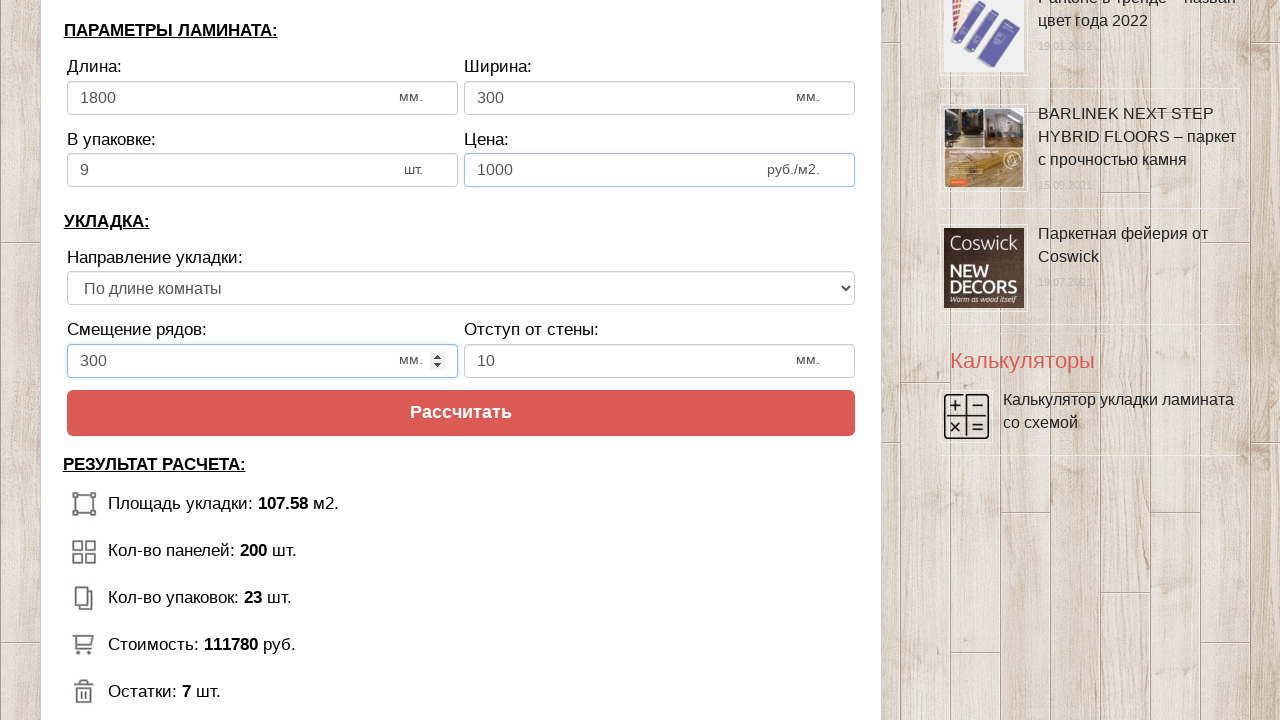

Filled bias/offset with 500 on input[name='calc_bias']
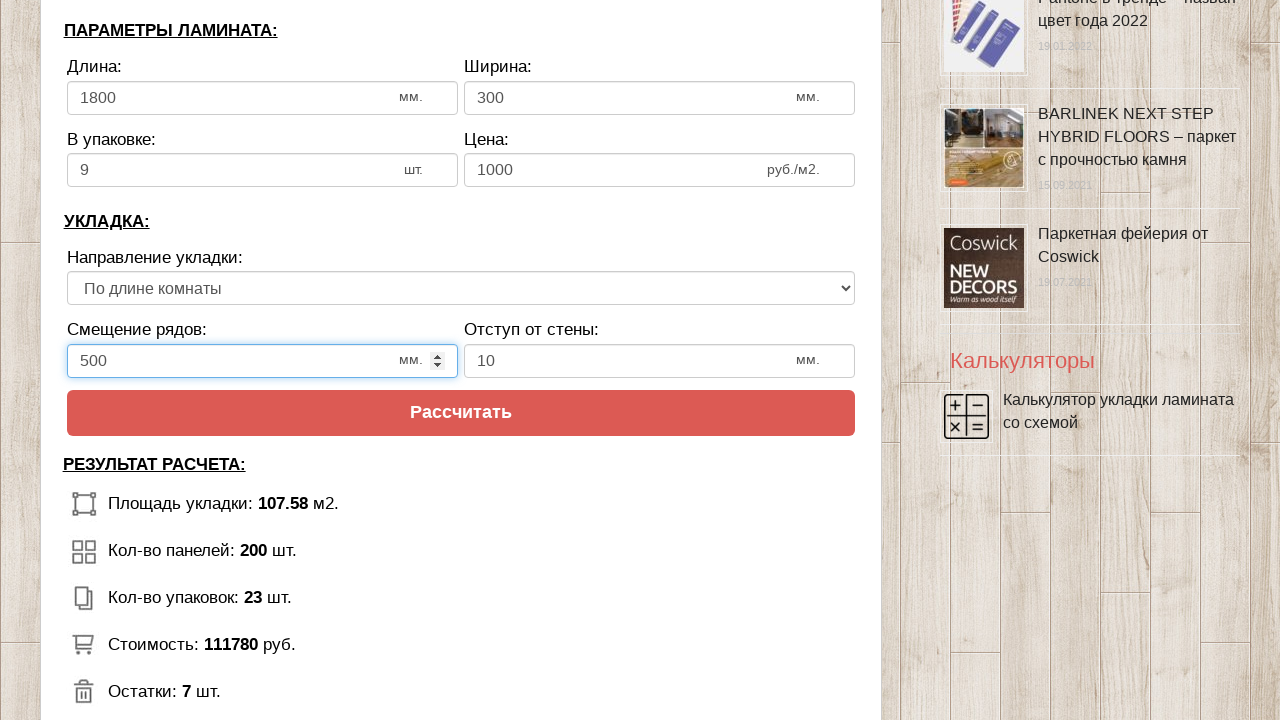

Clicked wall distance input field at (660, 361) on input[name='calc_walldist']
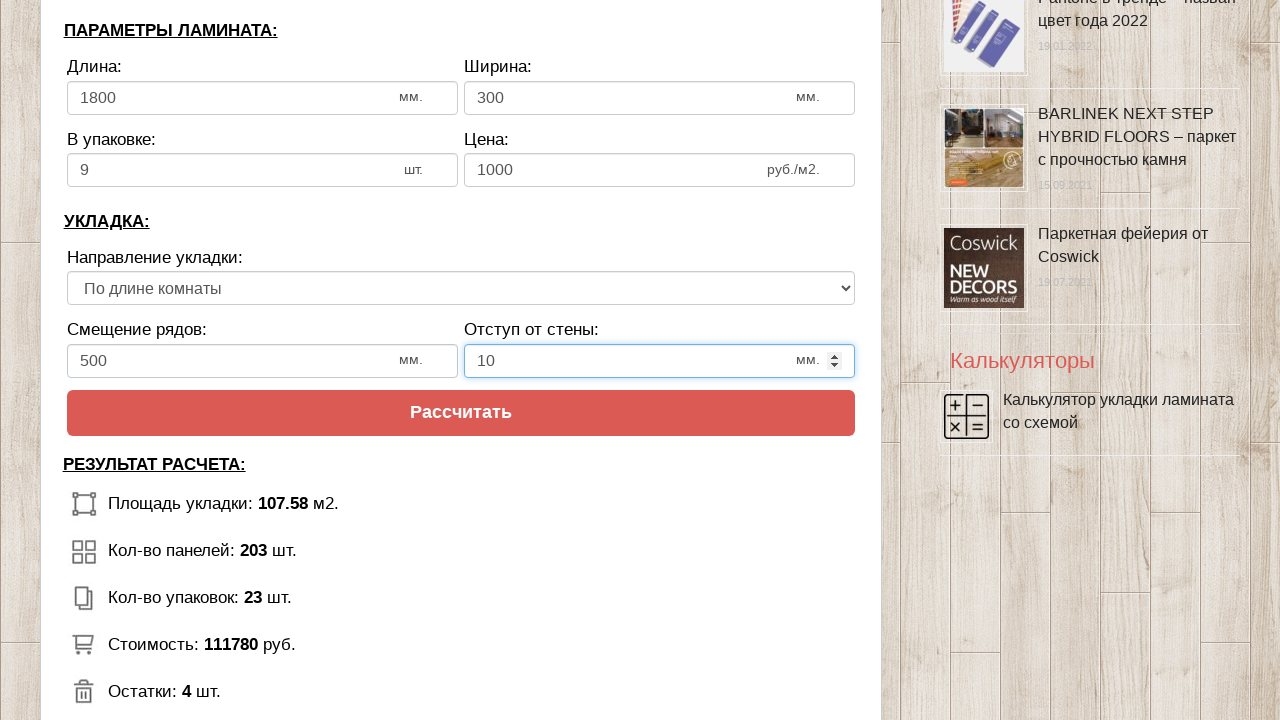

Filled wall distance with 200 on input[name='calc_walldist']
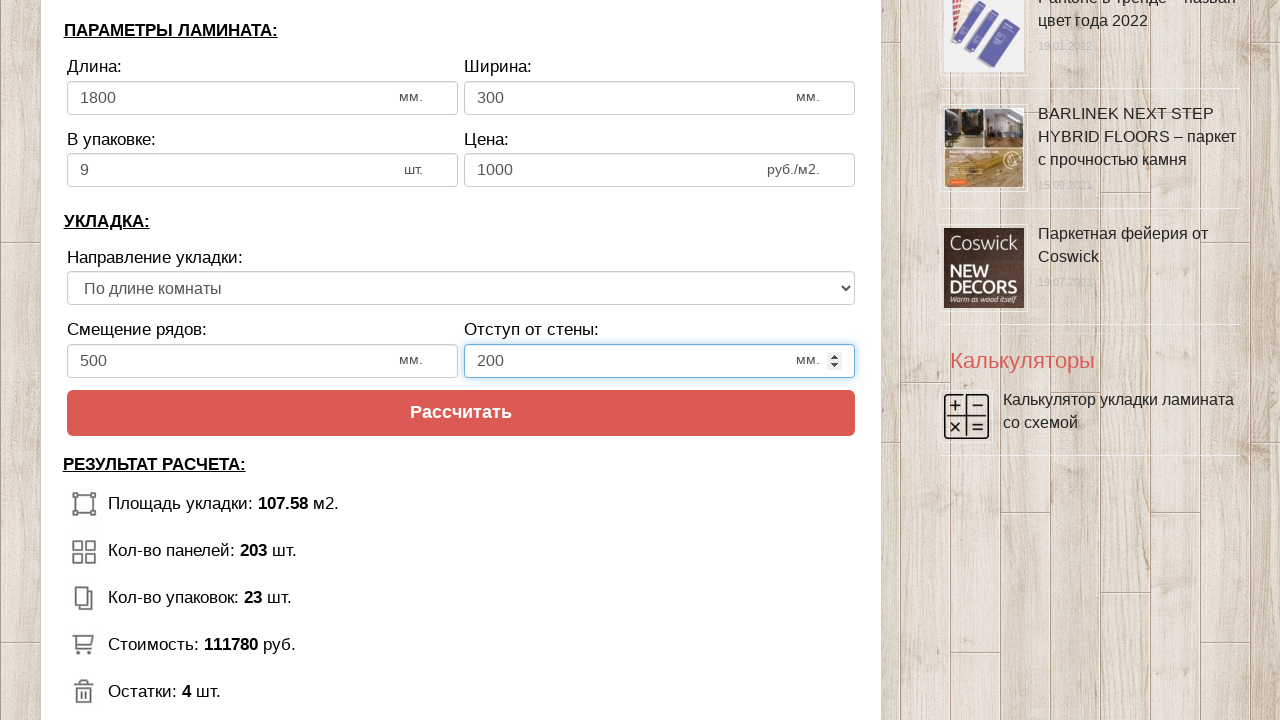

Clicked calculate button at (461, 413) on [value='Рассчитать']
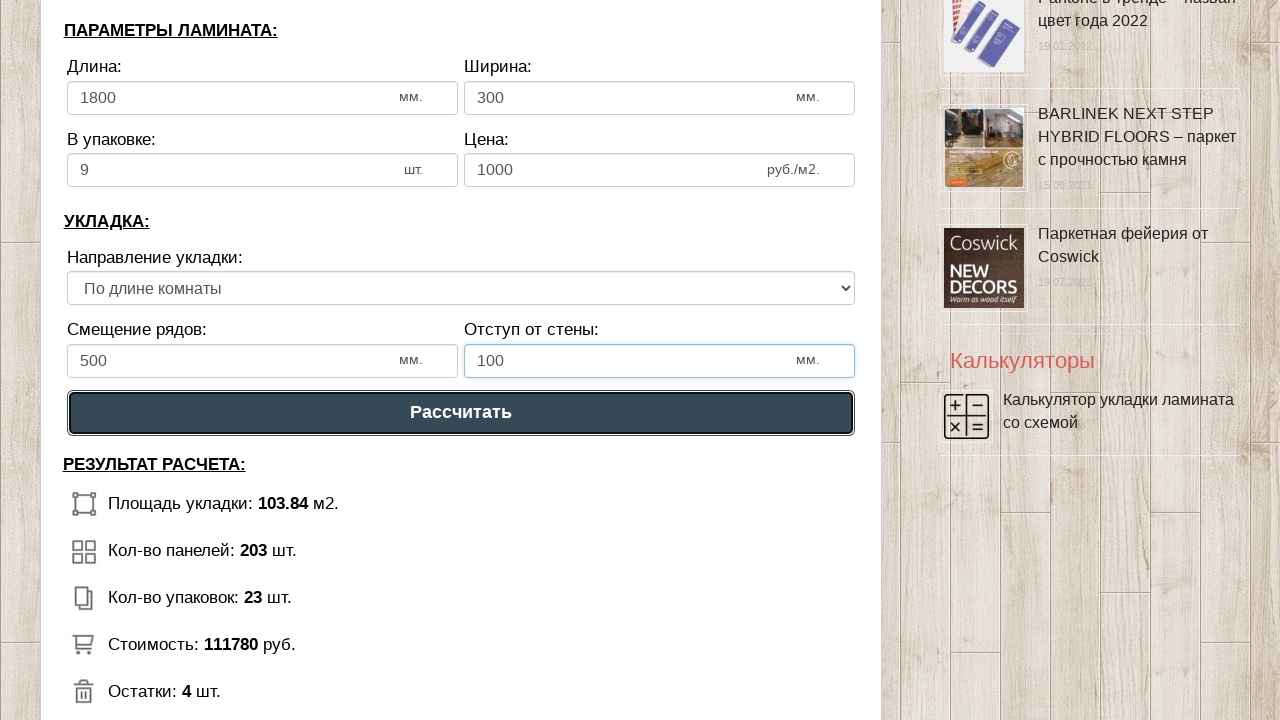

Laminate flooring calculation results loaded (area, panel count, and total price displayed)
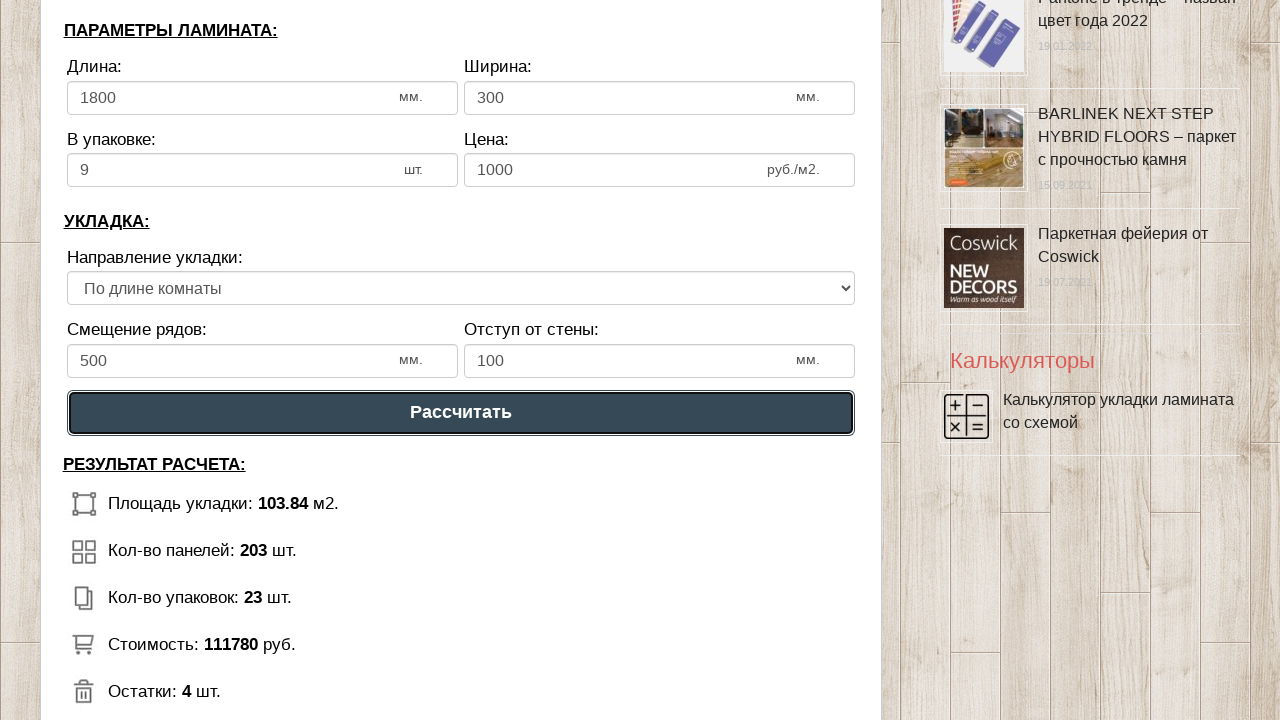

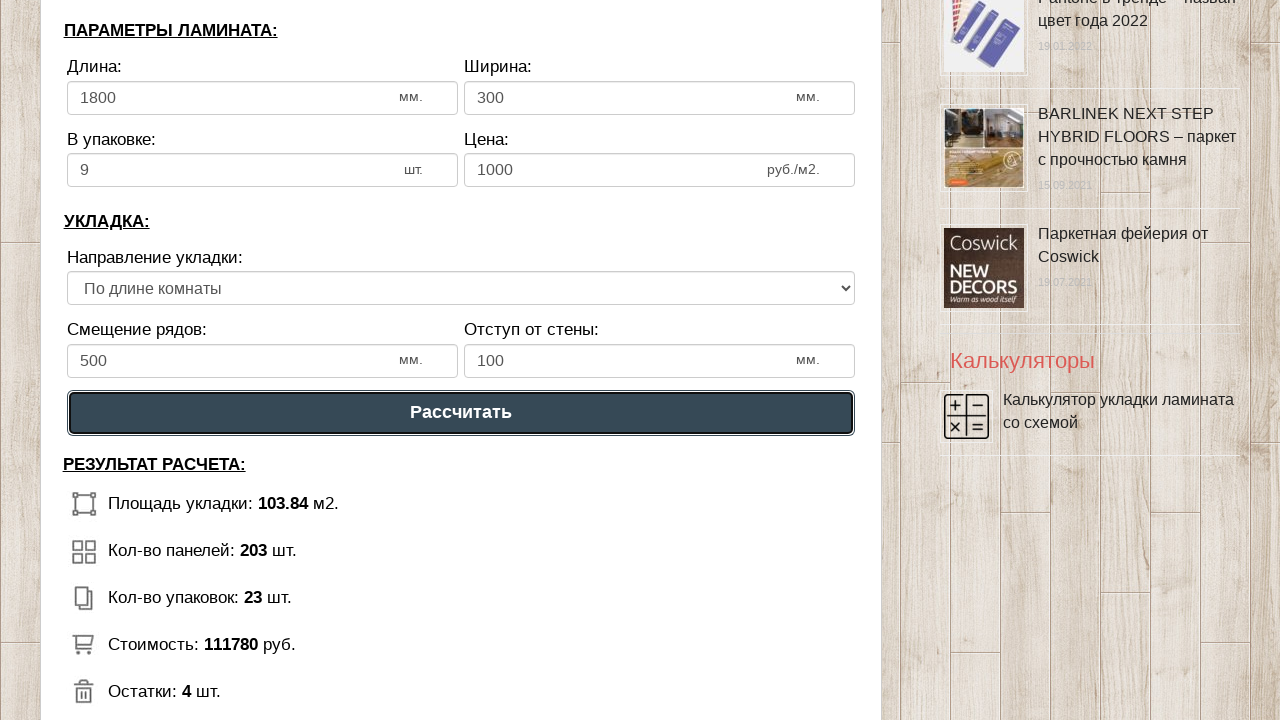